Tests alert handling functionality by triggering various alerts, accepting and dismissing them

Starting URL: https://rahulshettyacademy.com/AutomationPractice/

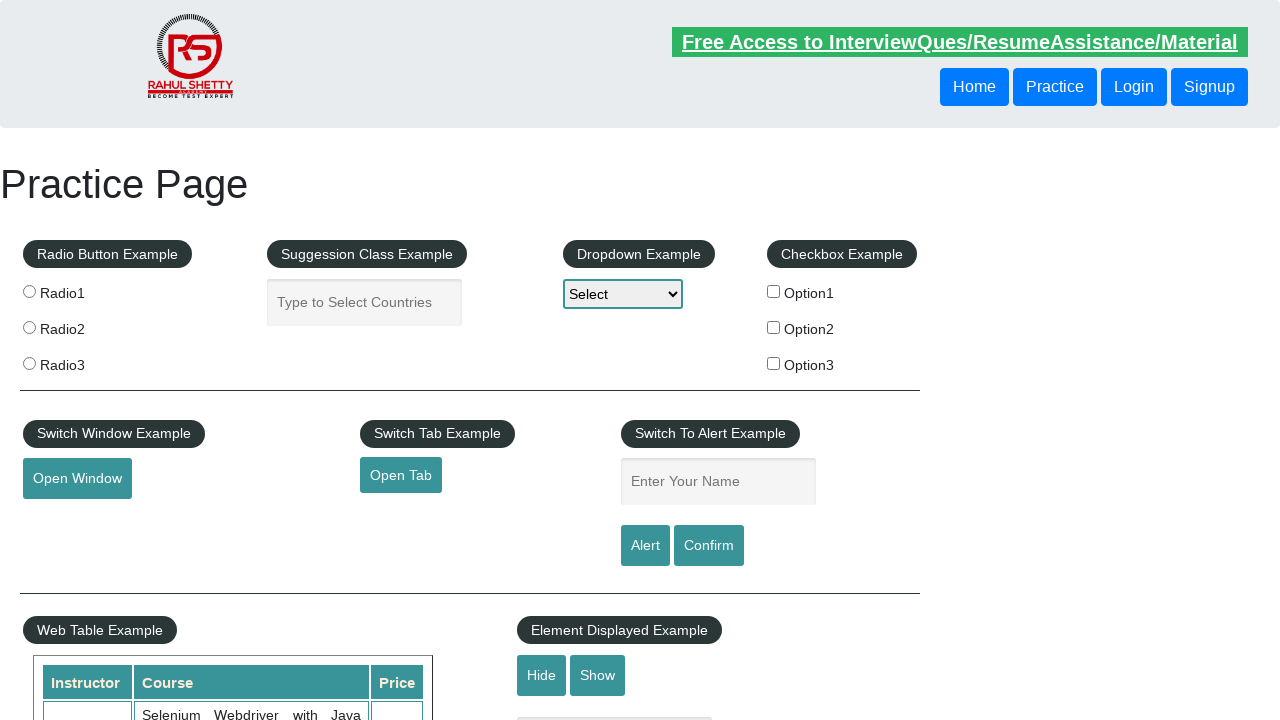

Filled name field with 'Dhoni' on #name
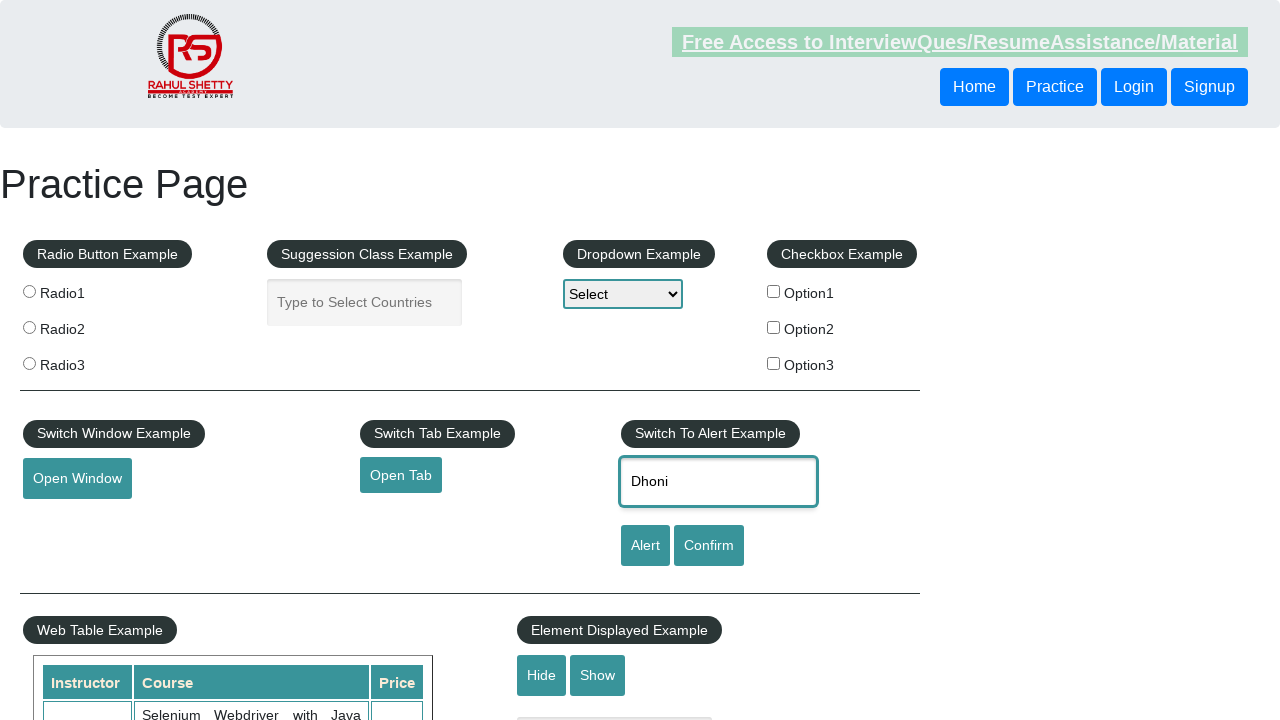

Clicked alert button to trigger alert at (645, 546) on #alertbtn
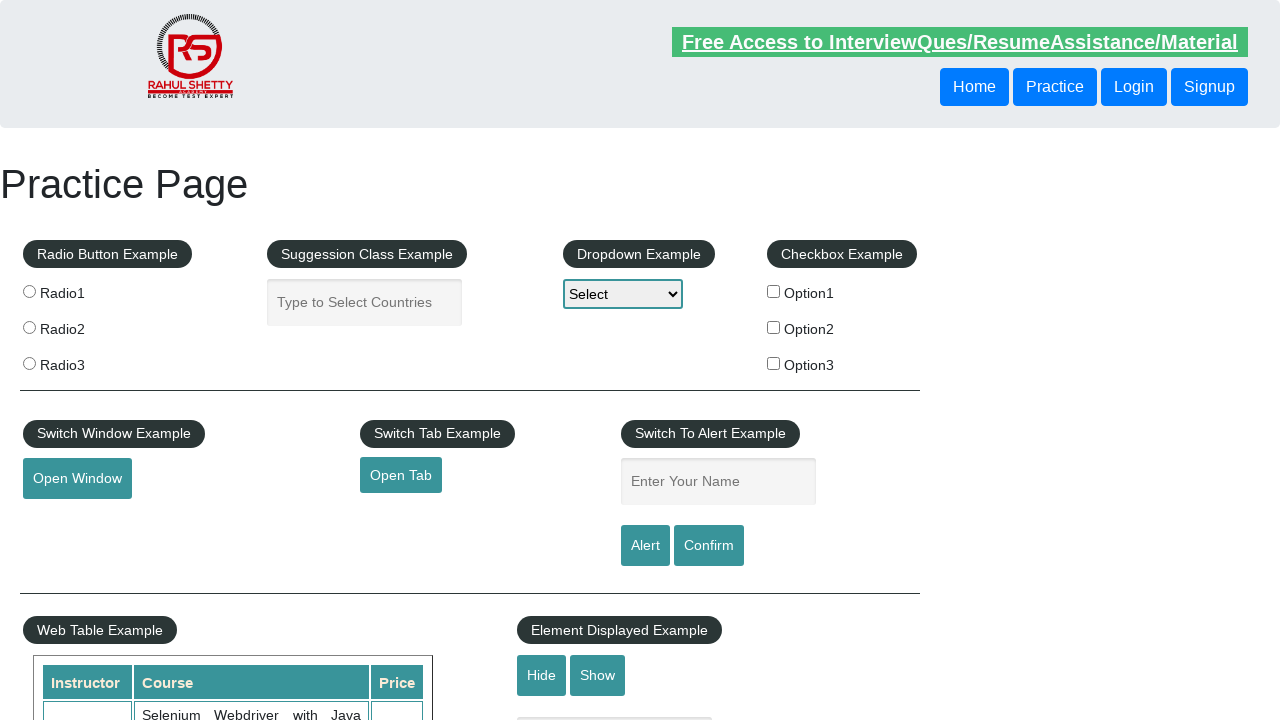

Accepted the alert dialog
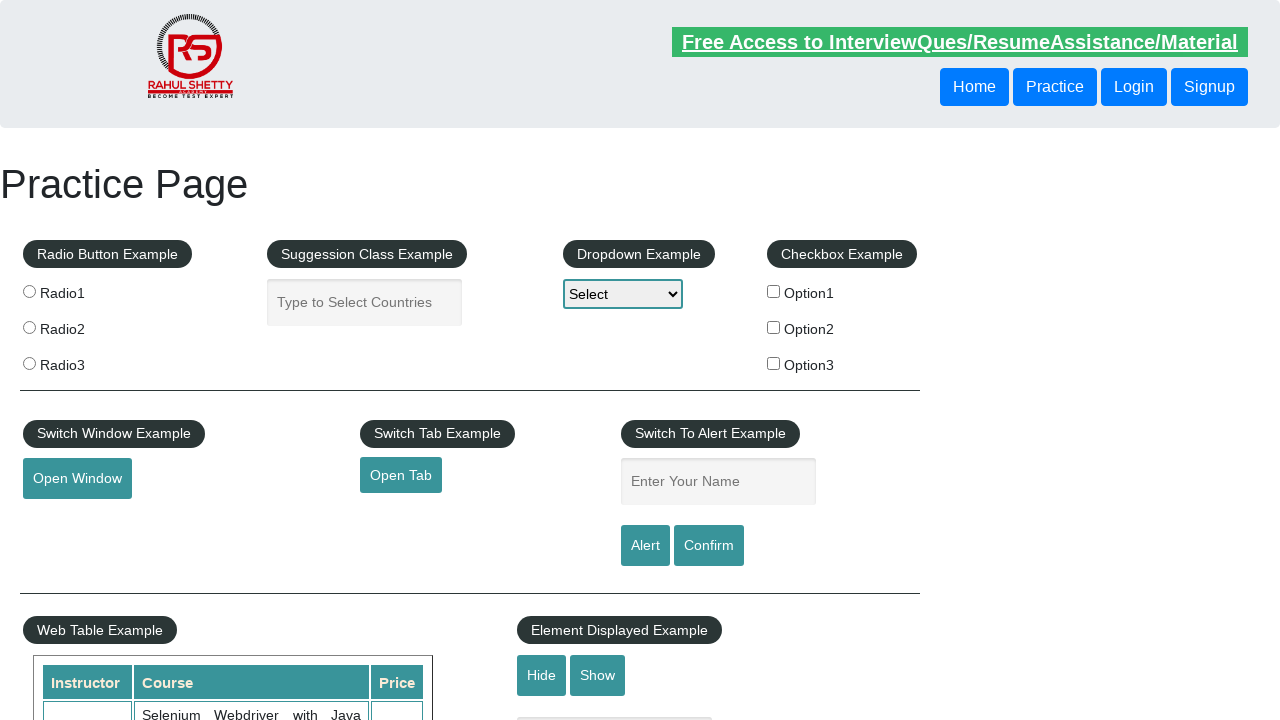

Clicked confirm button to trigger confirmation dialog at (709, 546) on #confirmbtn
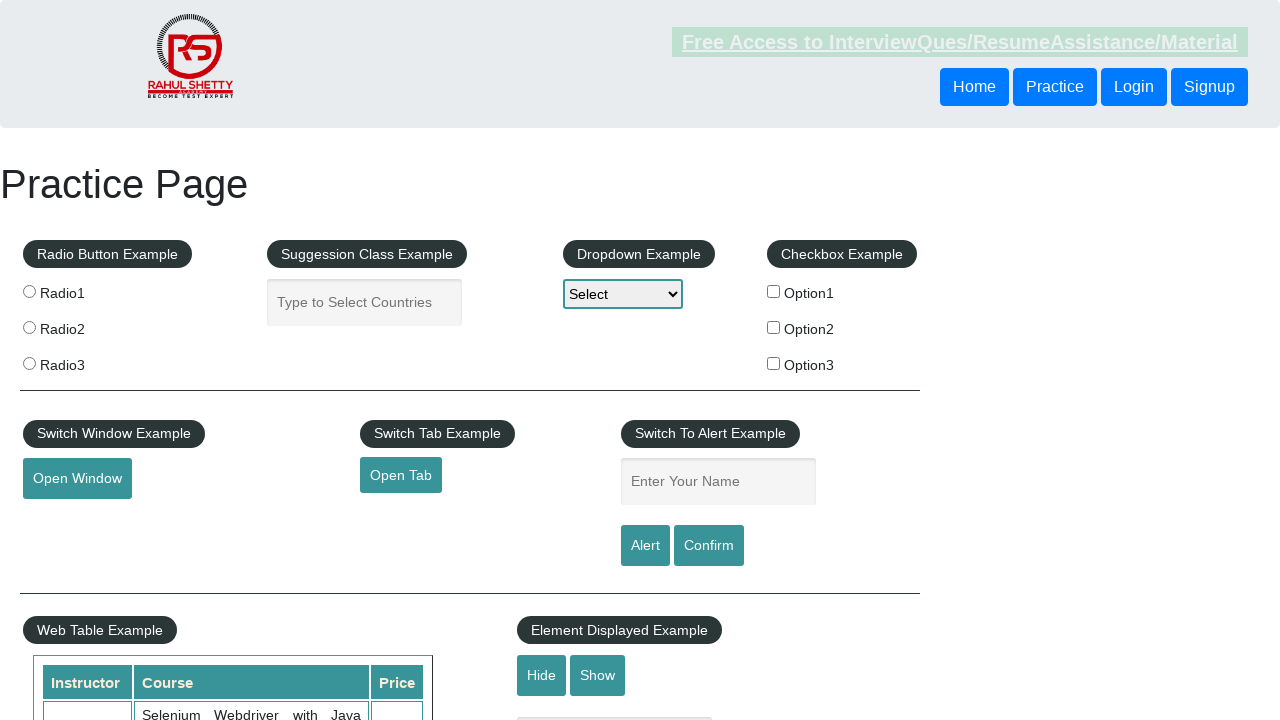

Accepted the confirmation dialog
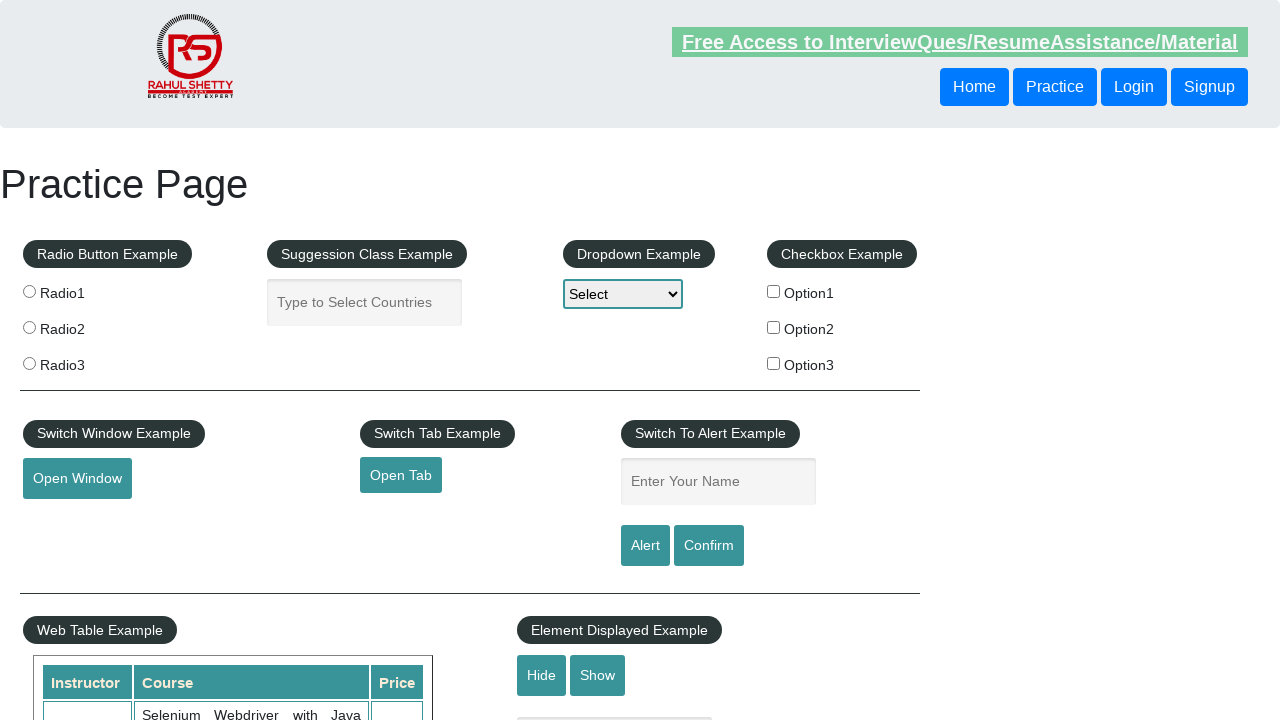

Clicked confirm button again to trigger another confirmation dialog at (709, 546) on #confirmbtn
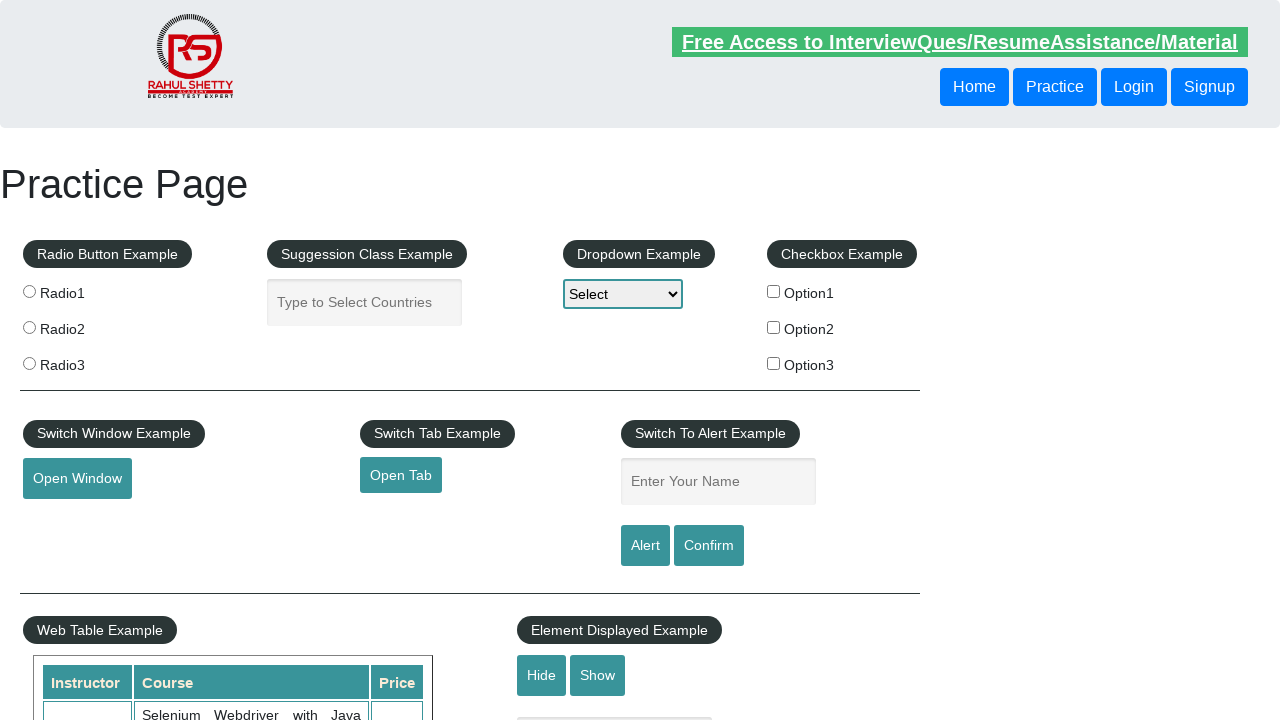

Dismissed the confirmation dialog
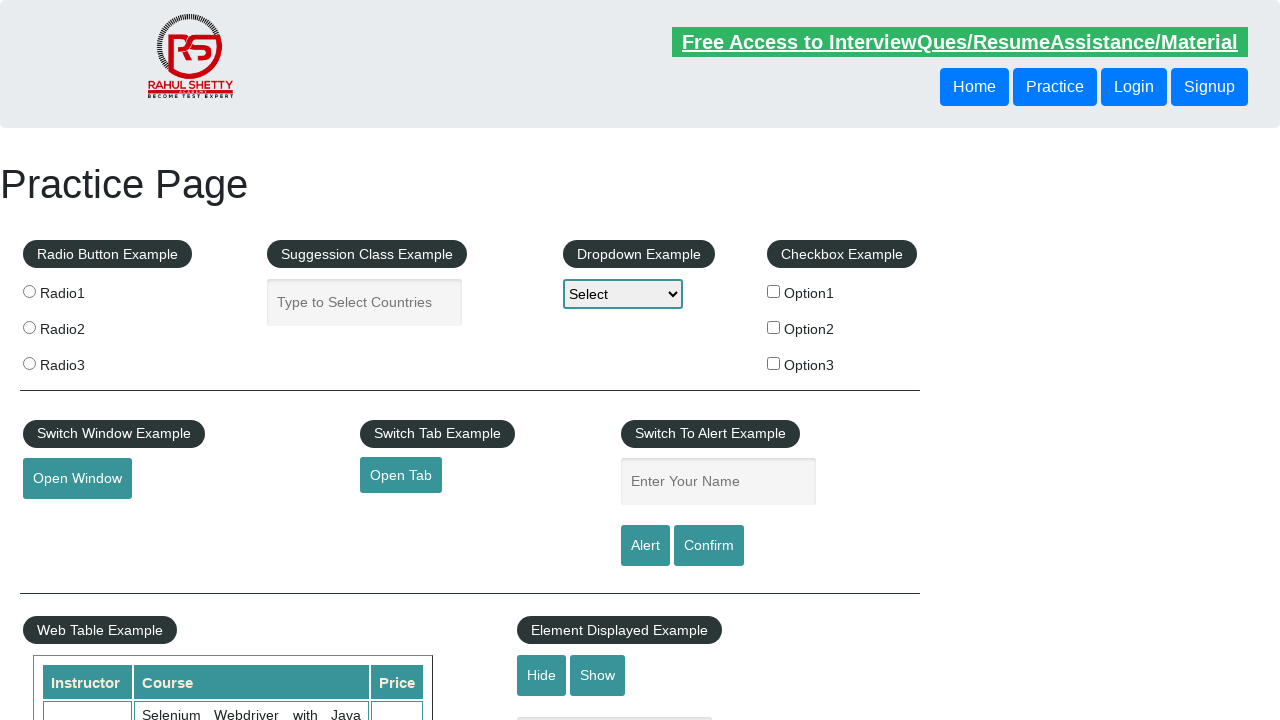

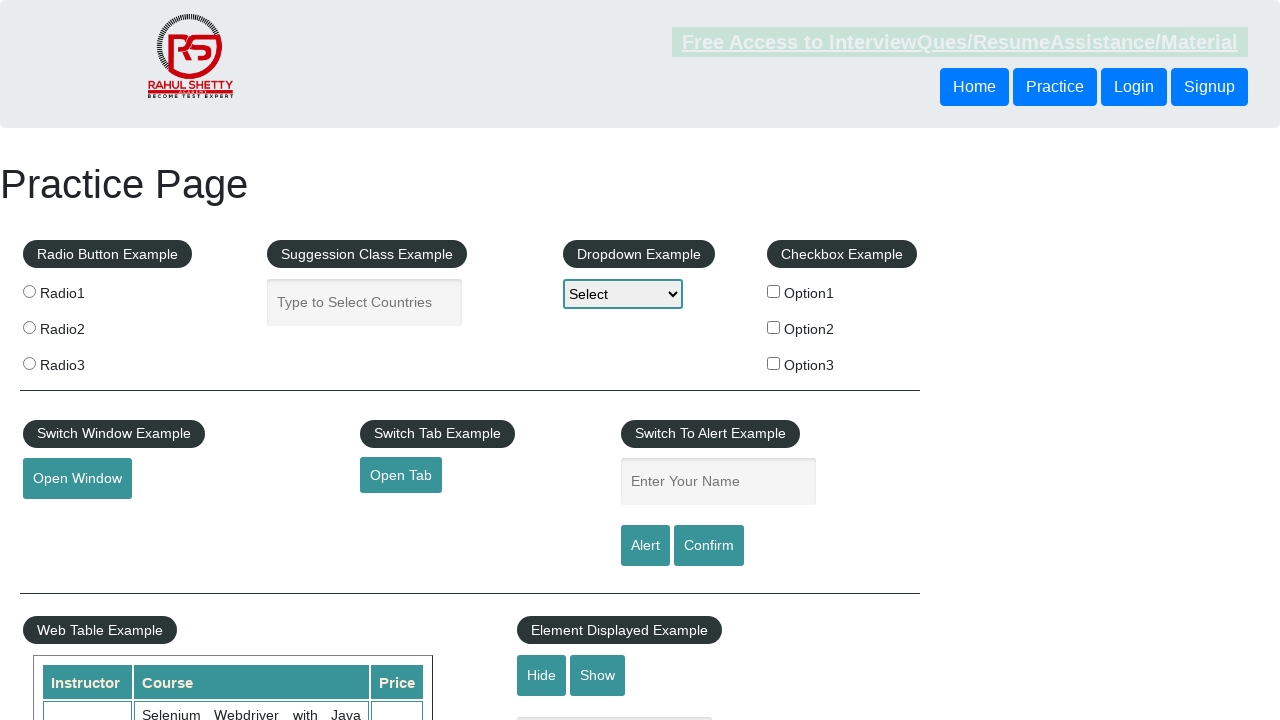